Tests visibility toggling of elements, dialog popup handling, mouse hover functionality, and iframe interactions

Starting URL: https://rahulshettyacademy.com/AutomationPractice/

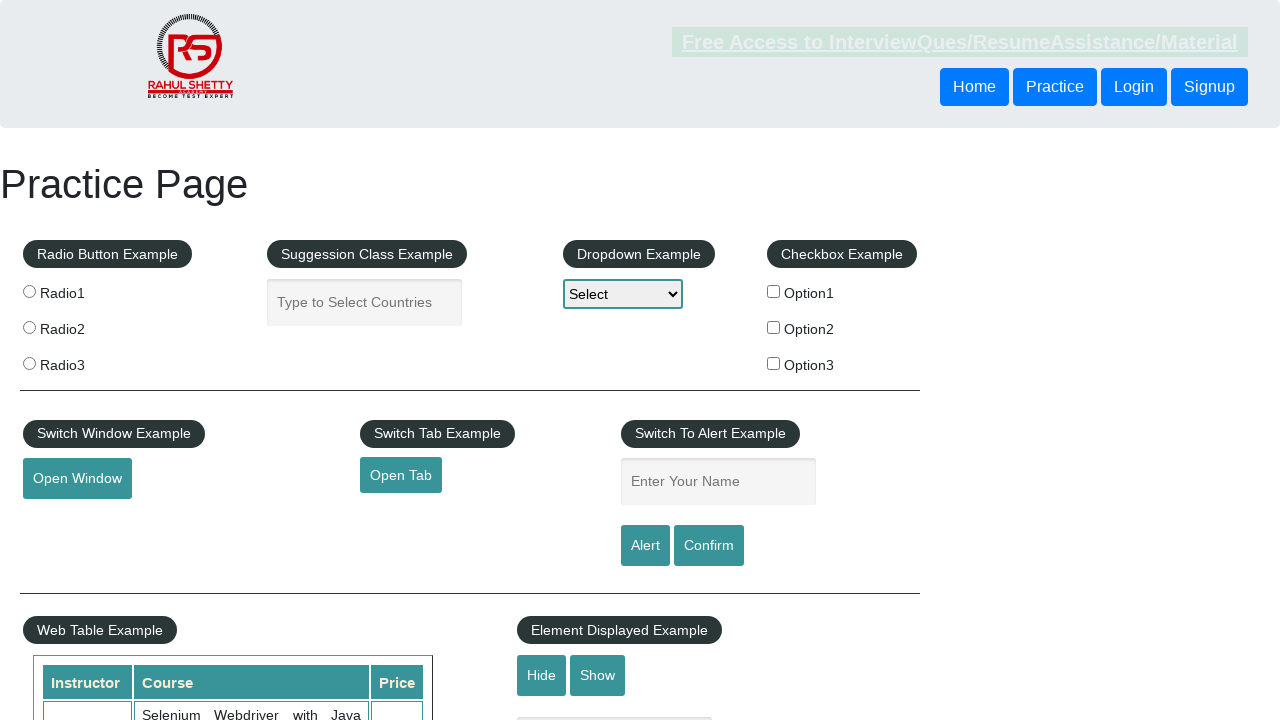

Verified that text element is initially visible
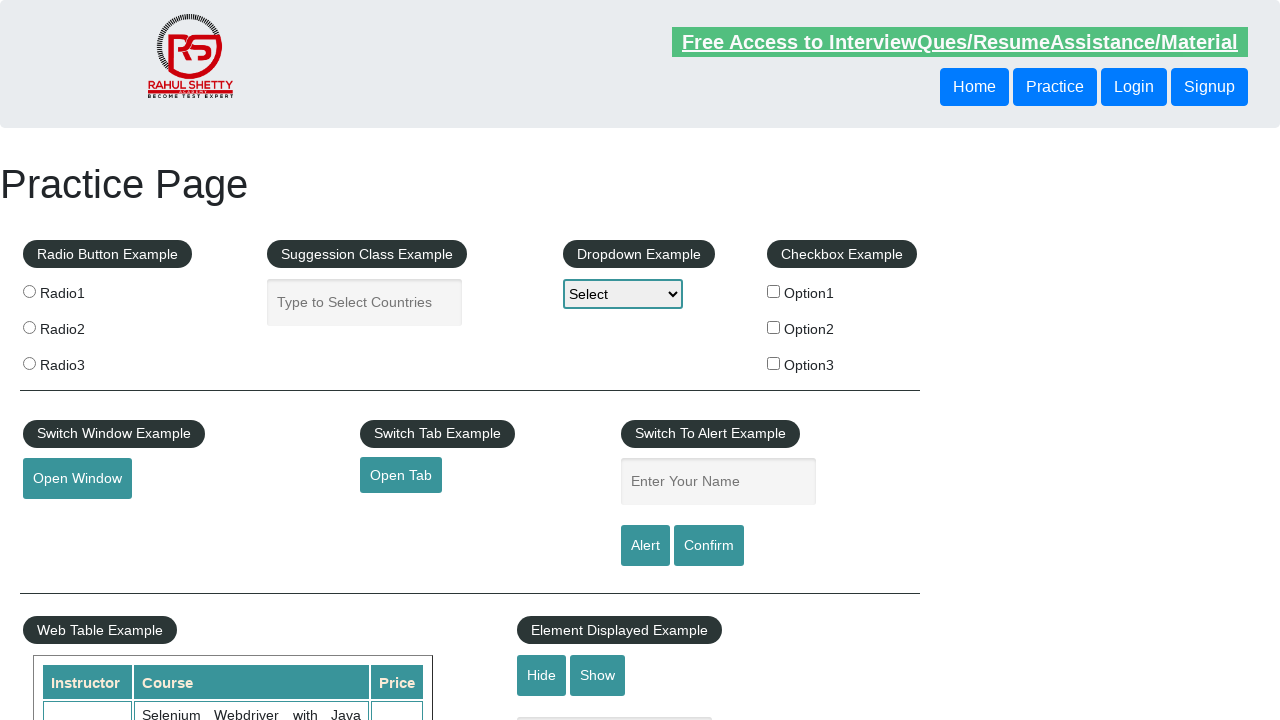

Clicked hide button to hide text element at (542, 675) on #hide-textbox
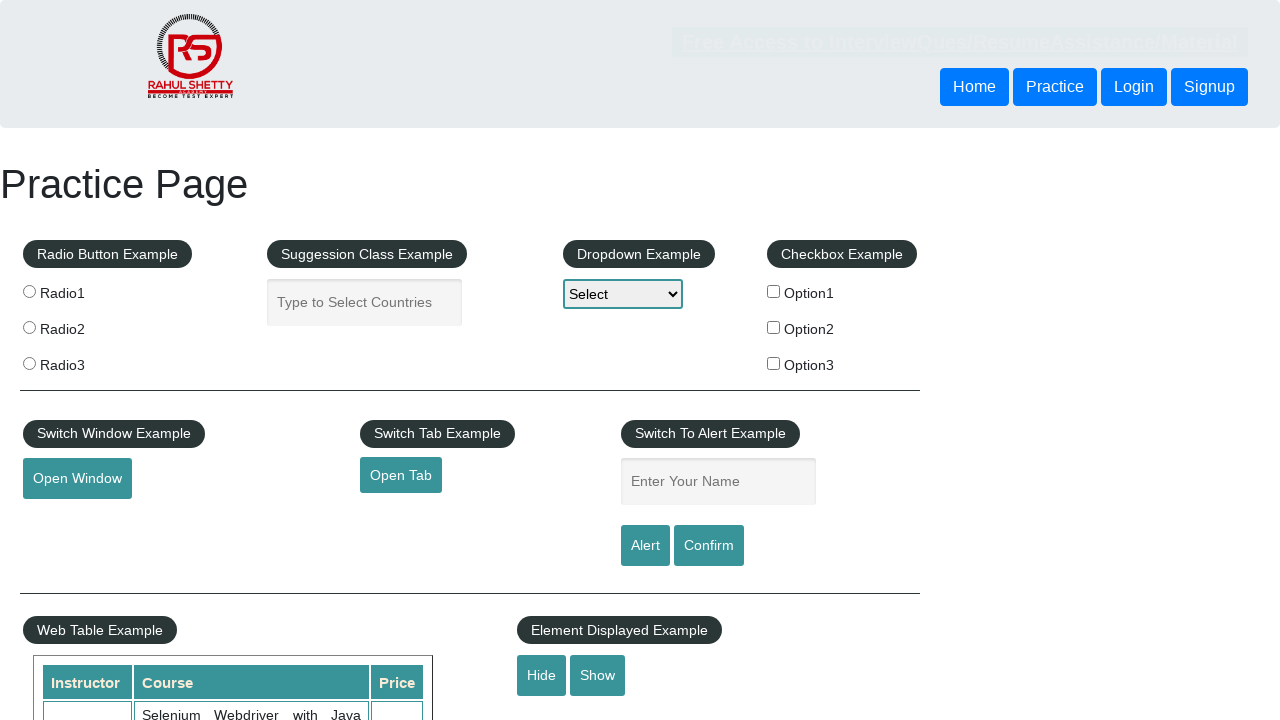

Verified that text element is now hidden
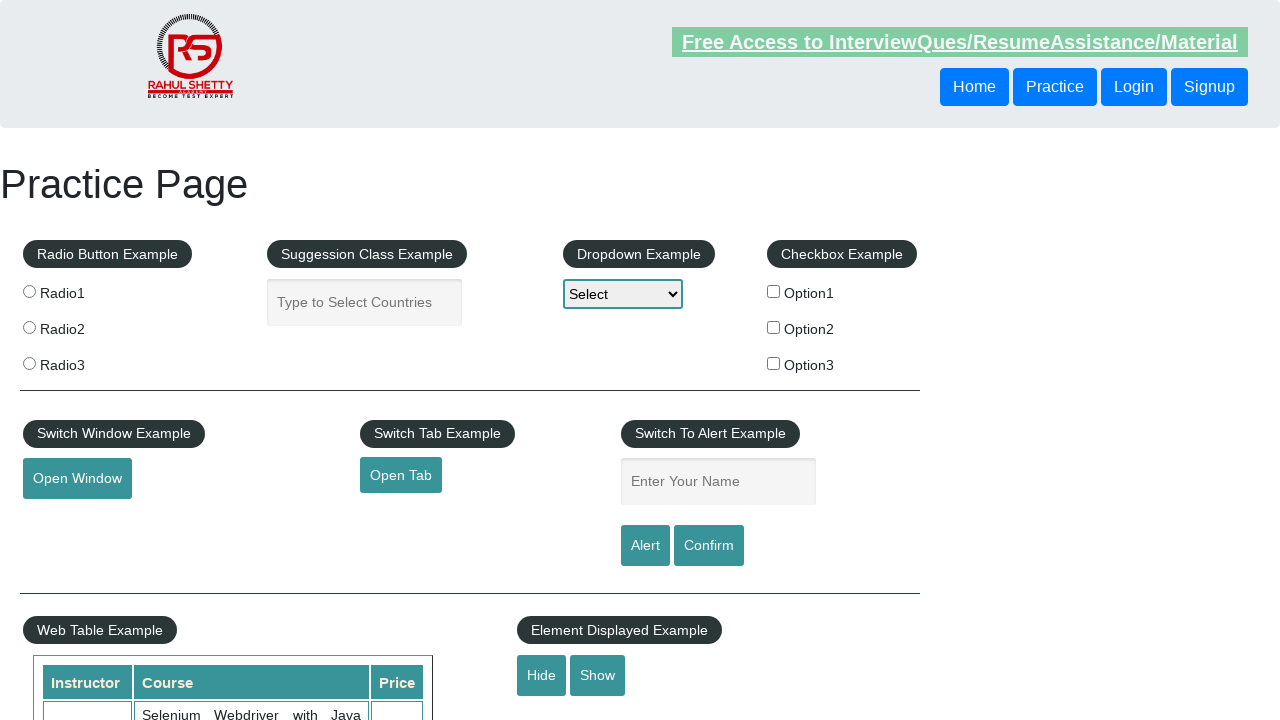

Set up dialog handler to automatically accept dialogs
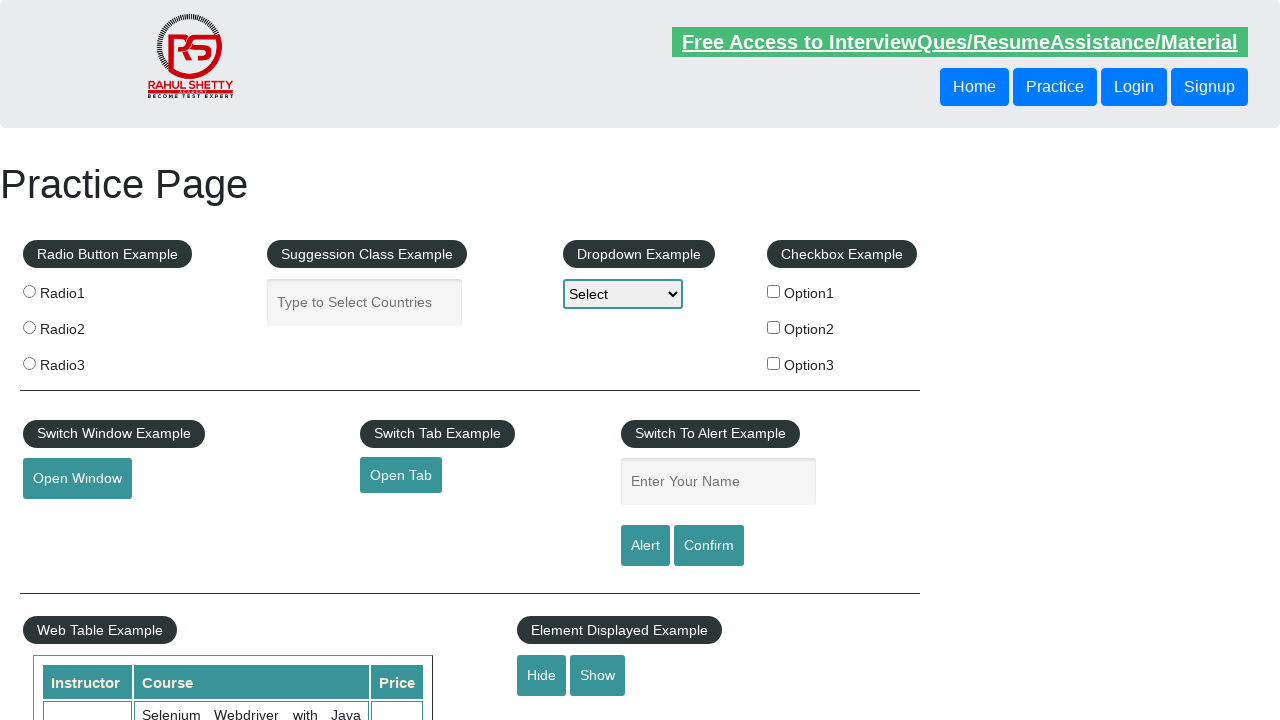

Clicked confirm button which triggered a dialog popup at (709, 546) on #confirmbtn
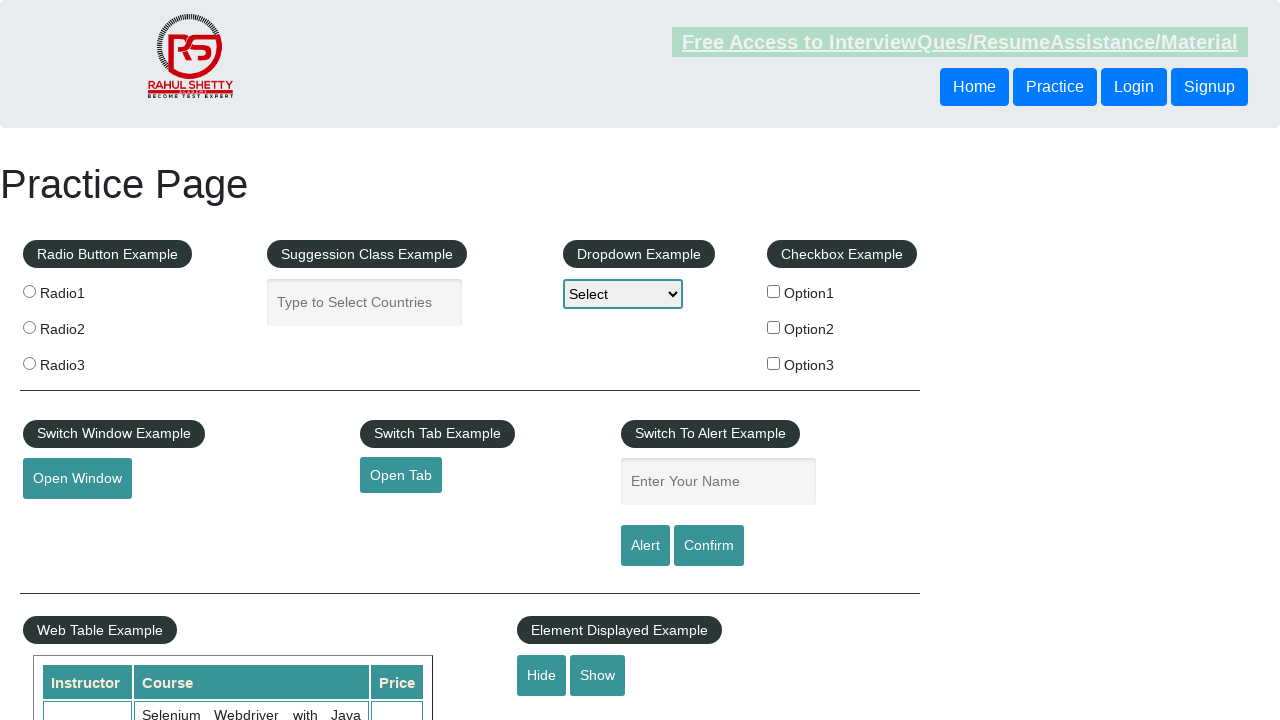

Hovered over the mouse hover element to reveal hidden options at (83, 361) on #mousehover
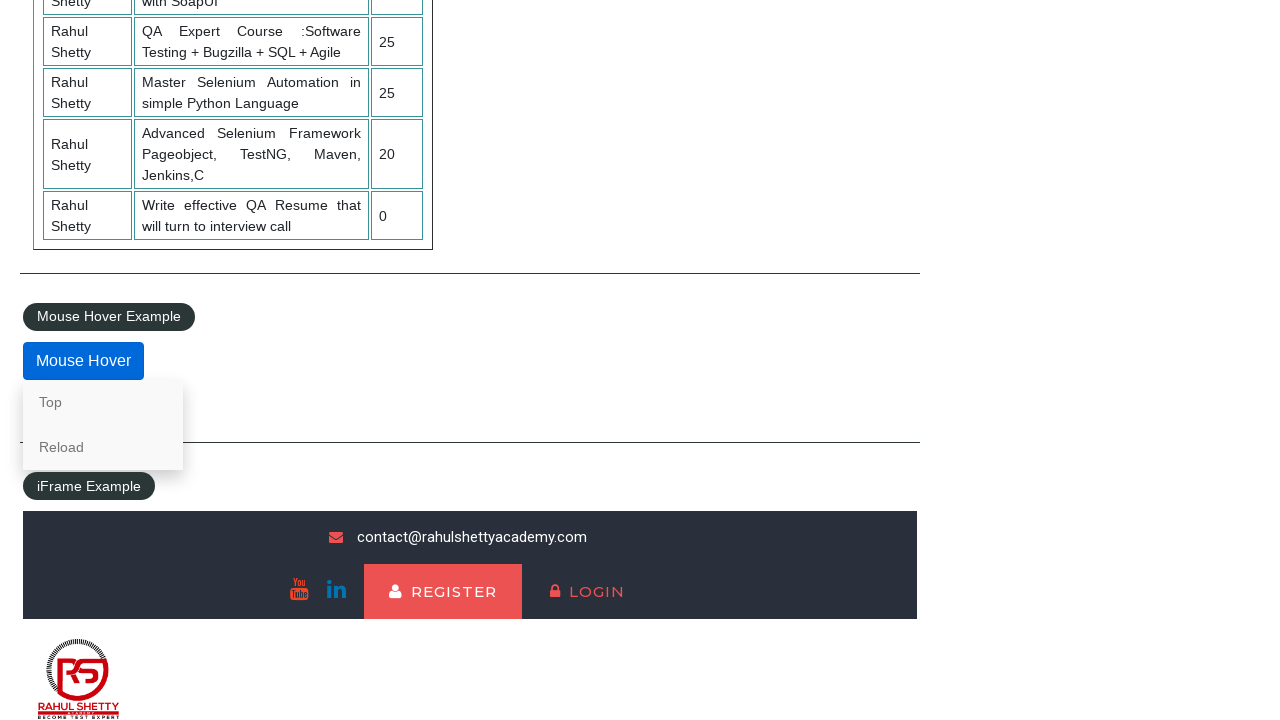

Located and accessed the courses iframe
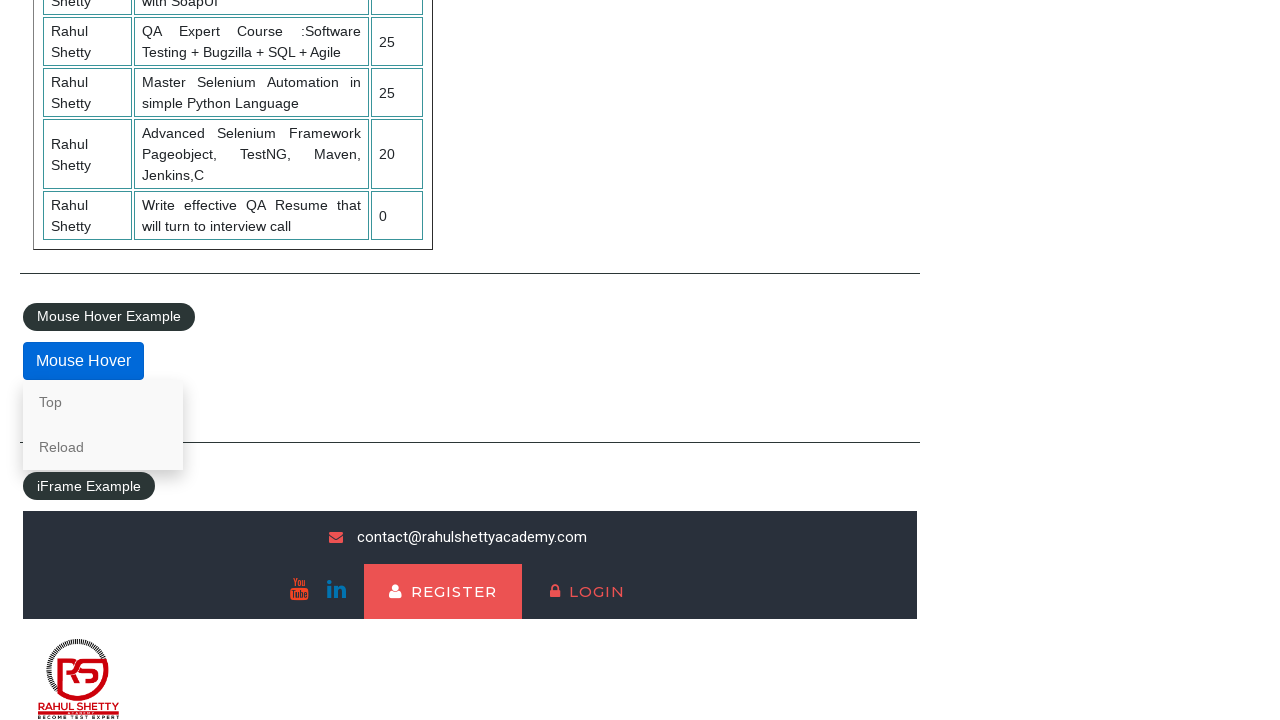

Clicked on lifetime access link within the iframe at (307, 675) on #courses-iframe >> internal:control=enter-frame >> li a[href*='lifetime-access']
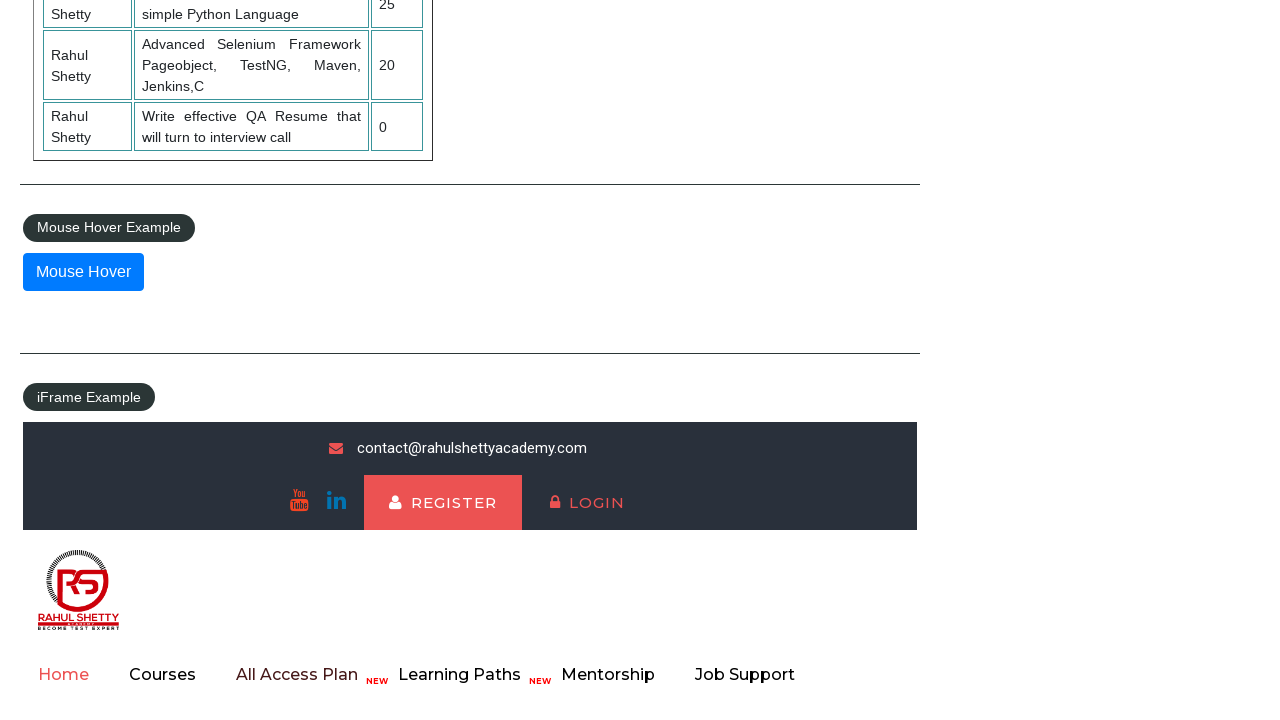

Retrieved text content from heading element within iframe
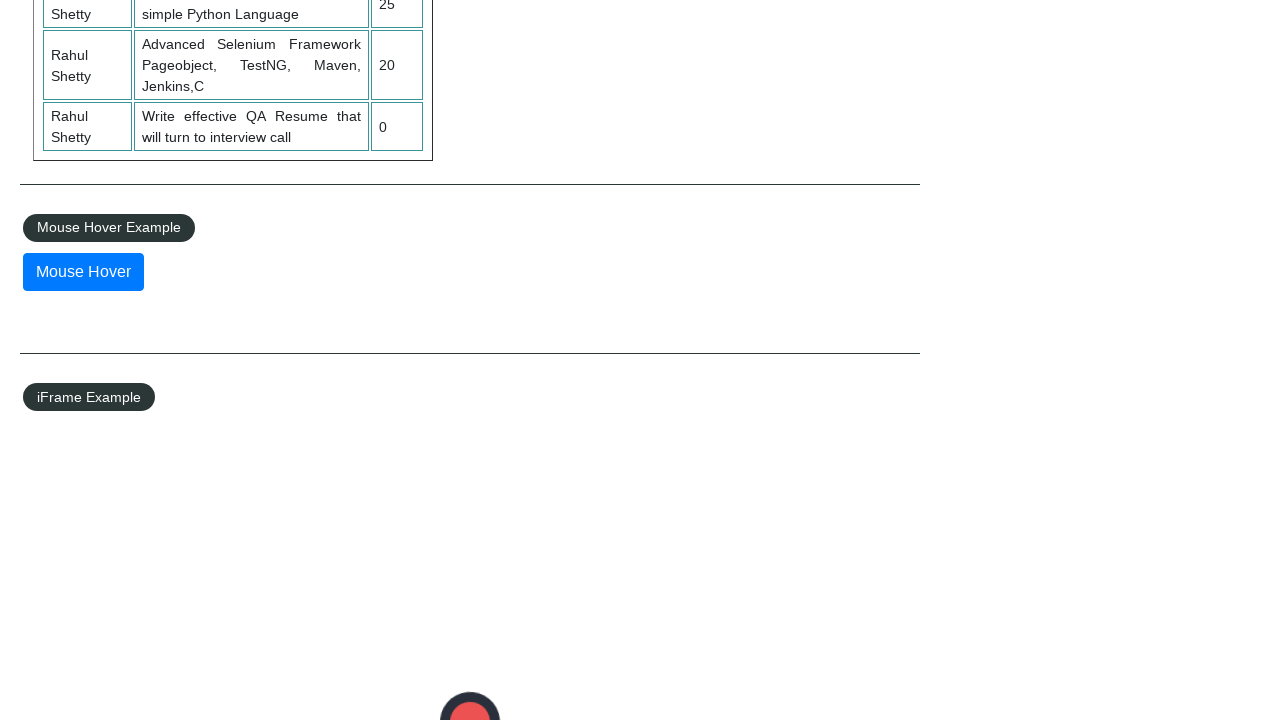

Printed second word from retrieved text content
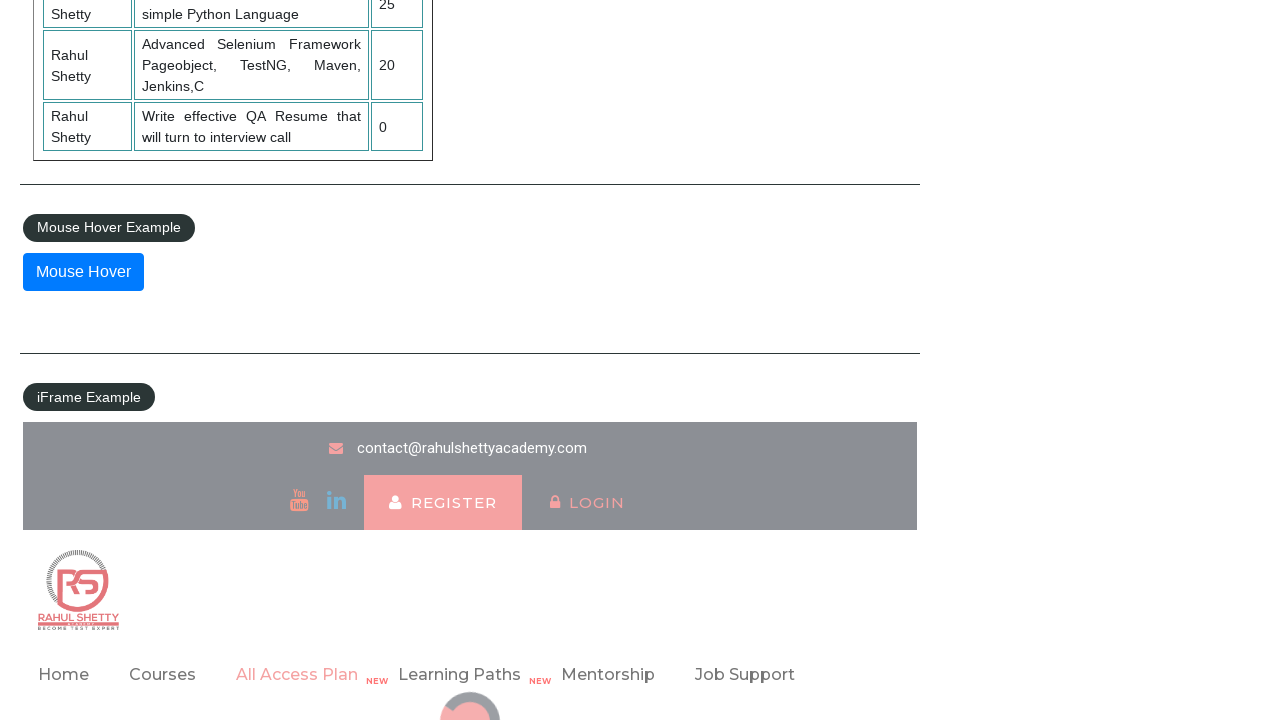

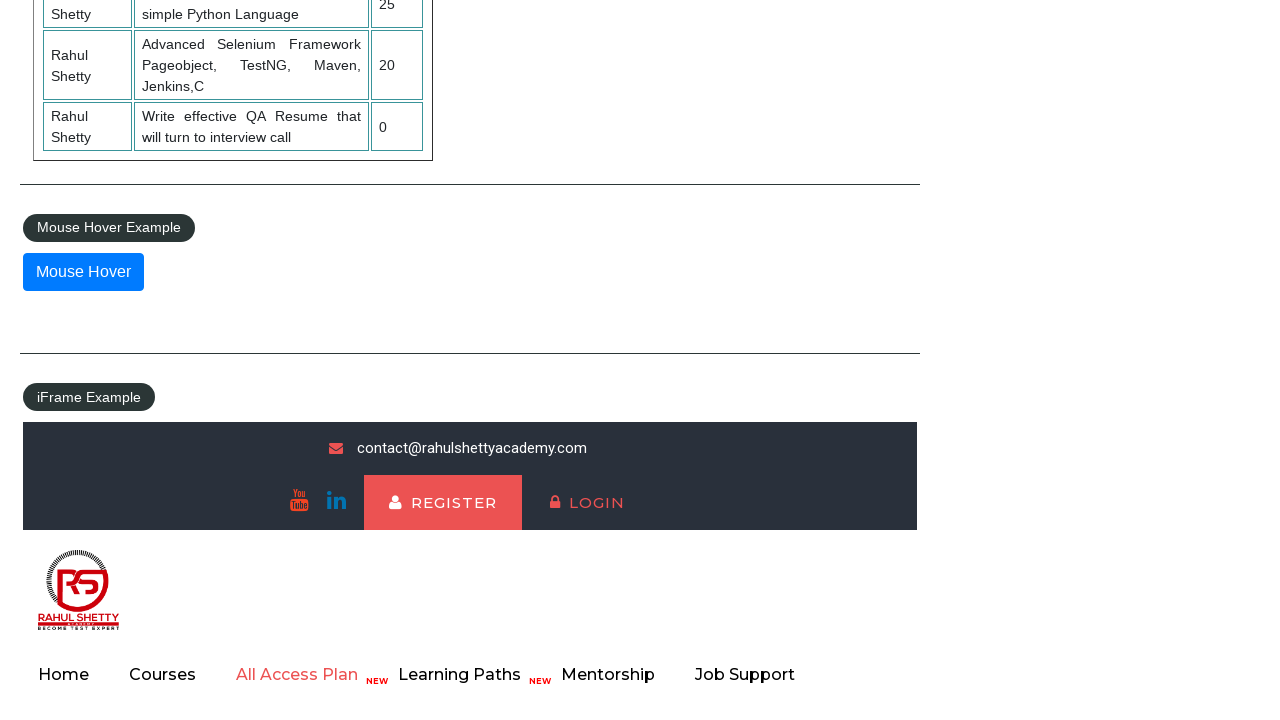